Tests navigation to Artificial Intelligence page by hovering over the Technology dropdown menu, then hovering and clicking on the Artificial Intelligence submenu option

Starting URL: https://www.tranktechnologies.com/

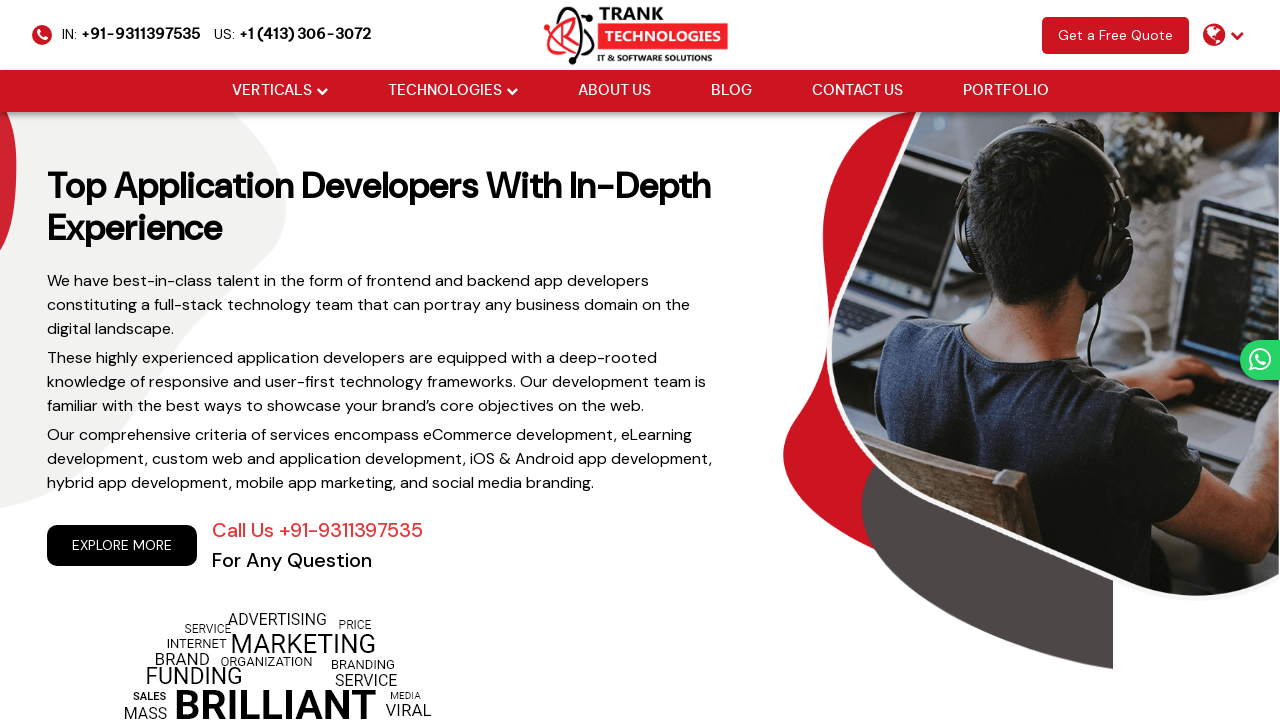

Hovered over Technology dropdown menu at (452, 91) on (//li[@class='drop_down'])[2]
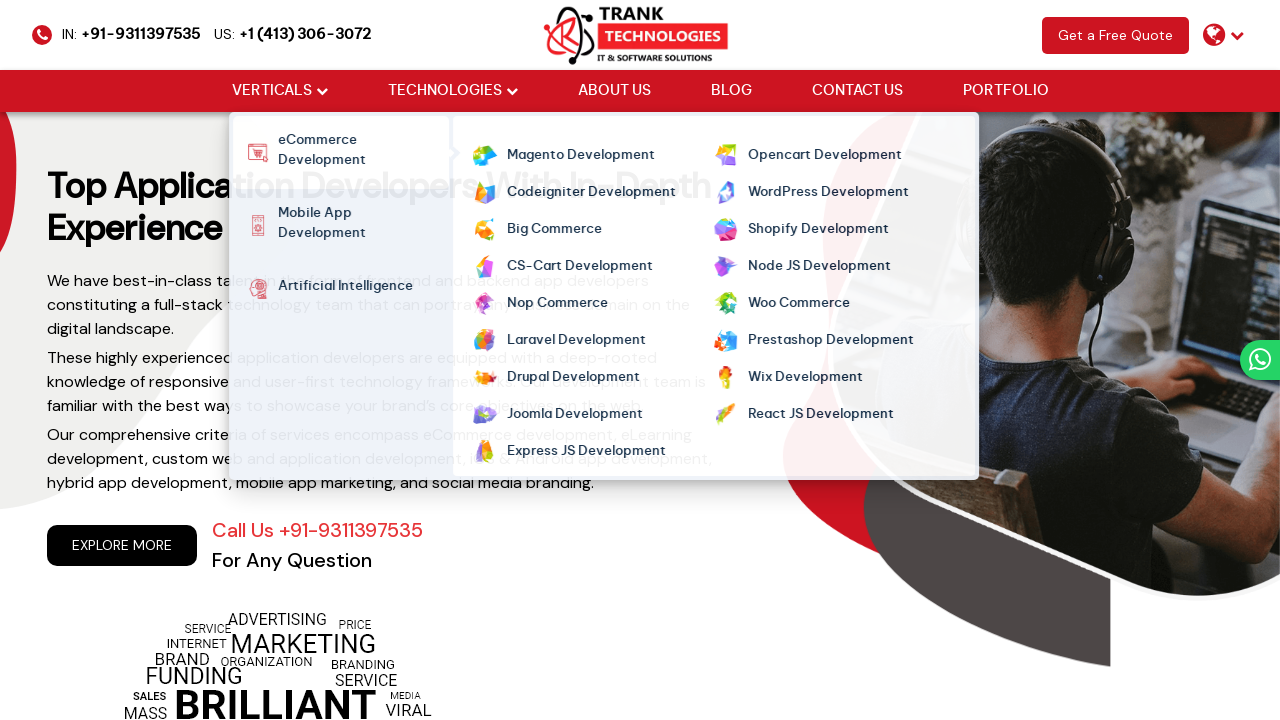

Hovered over Artificial Intelligence submenu option at (344, 289) on xpath=//strong[normalize-space()='Artificial Intelligence']
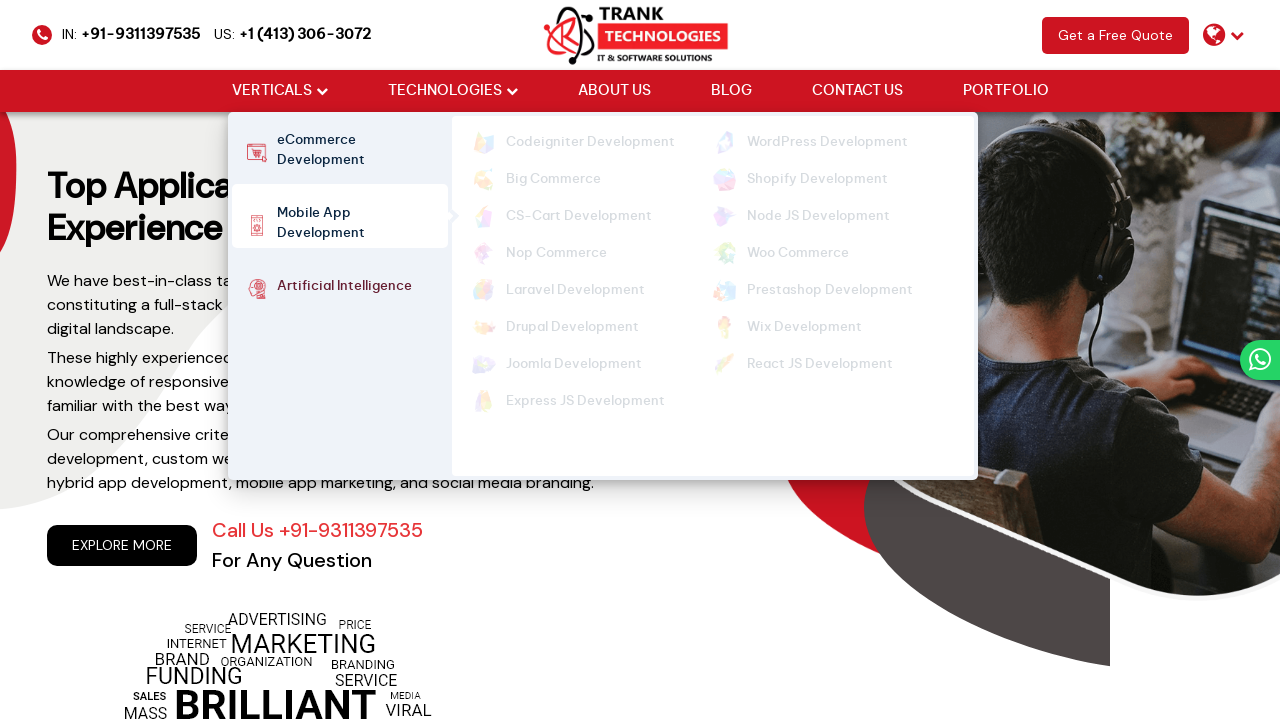

Clicked on Artificial Intelligence submenu option at (344, 289) on xpath=//strong[normalize-space()='Artificial Intelligence']
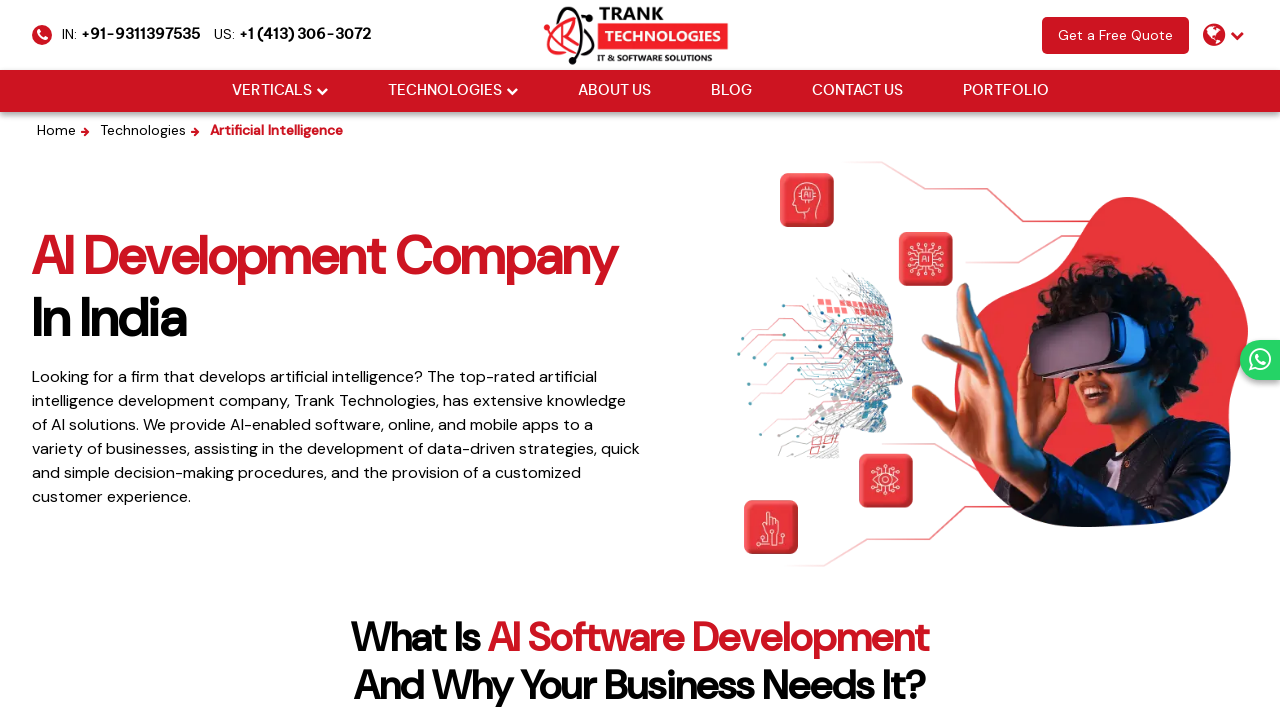

Page navigation completed and network idle
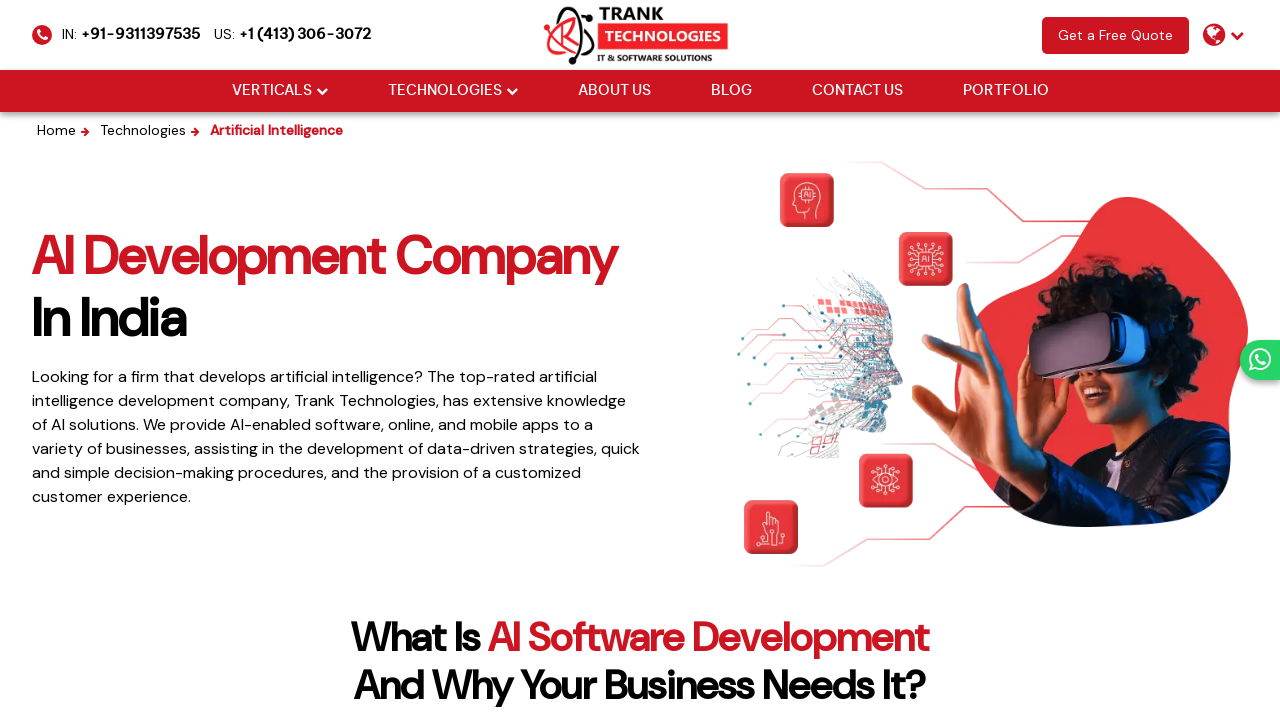

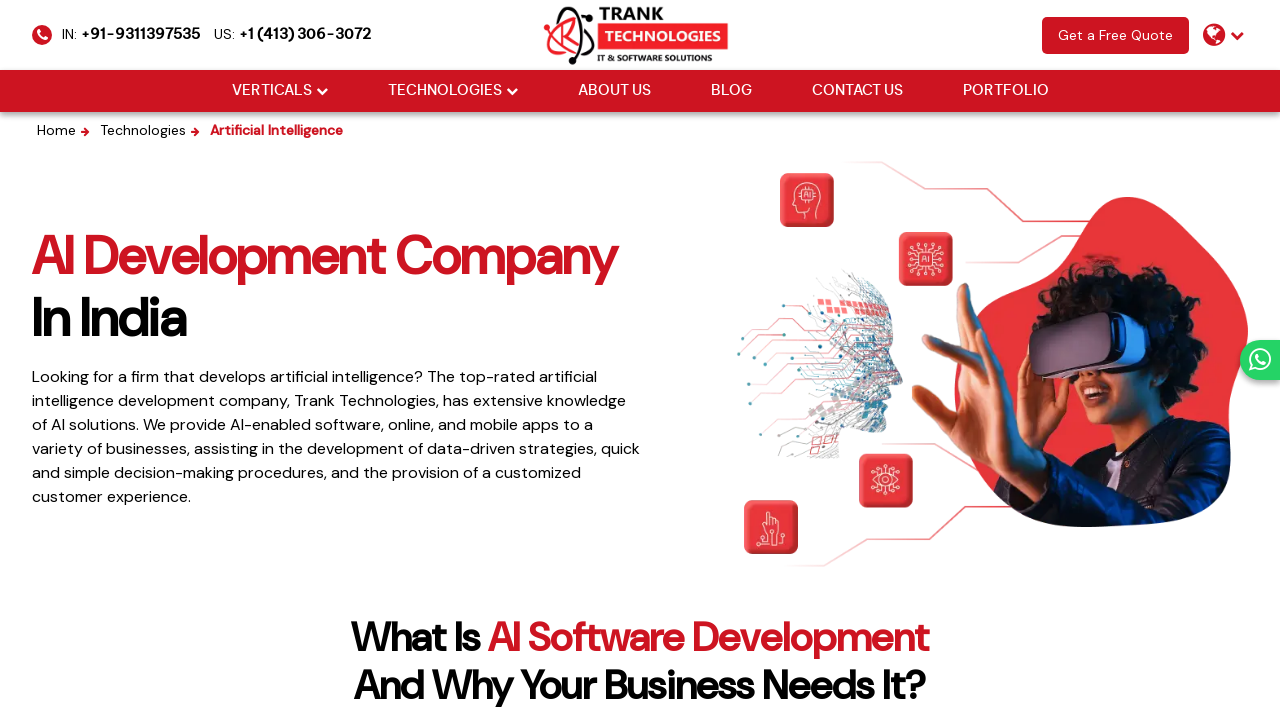